Tests window switching functionality by clicking a button that opens a new tab, switching to the new tab, and then switching back to the original window

Starting URL: https://formy-project.herokuapp.com/switch-window

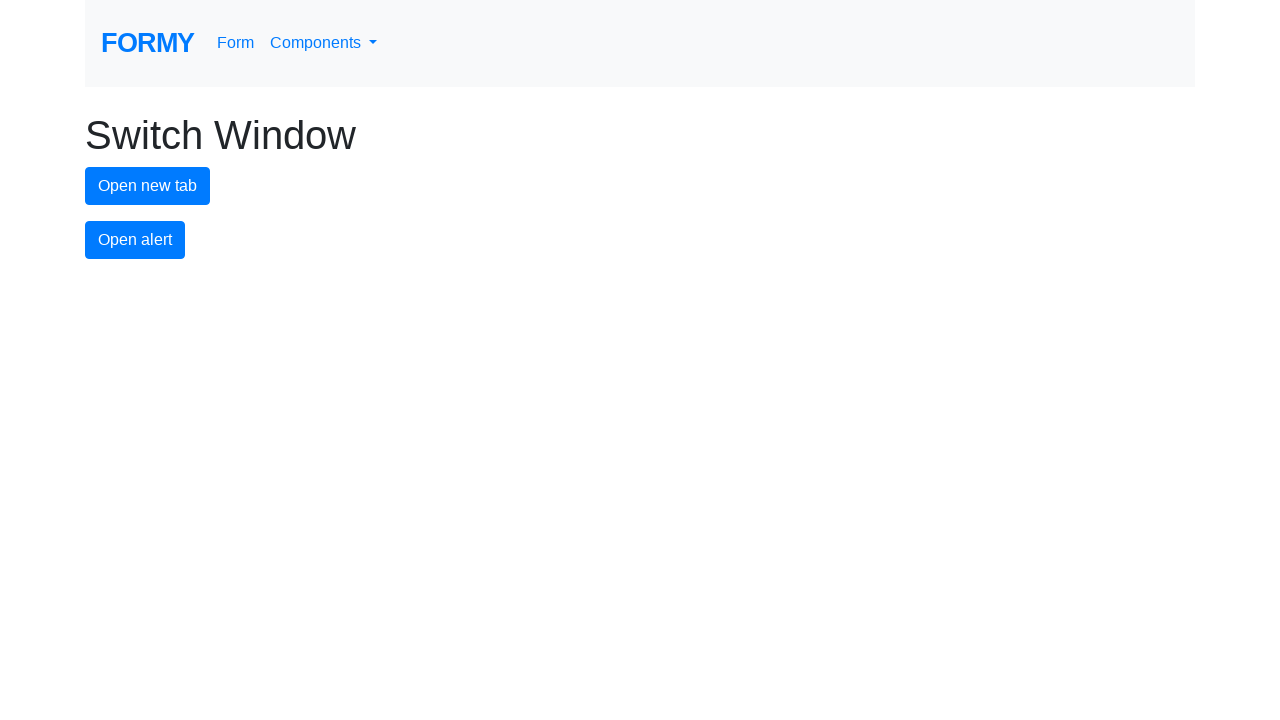

Clicked the new tab button at (148, 186) on #new-tab-button
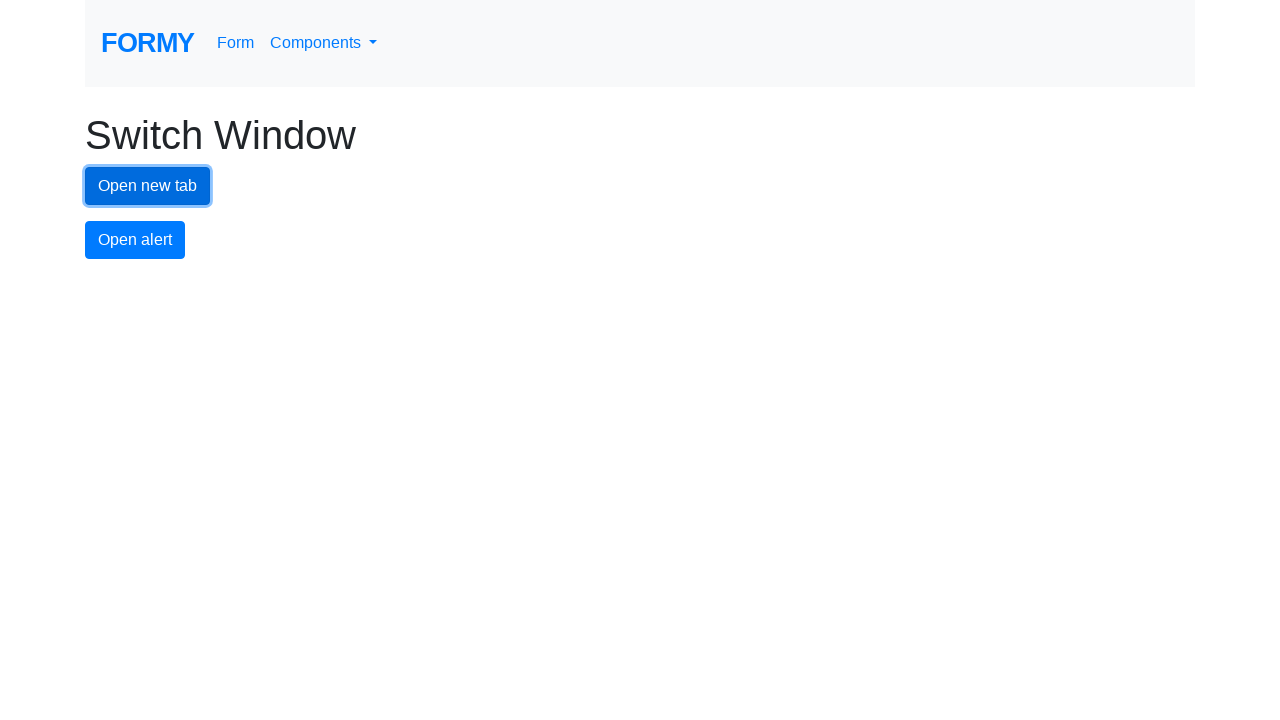

Clicked new tab button and new tab opened at (148, 186) on #new-tab-button
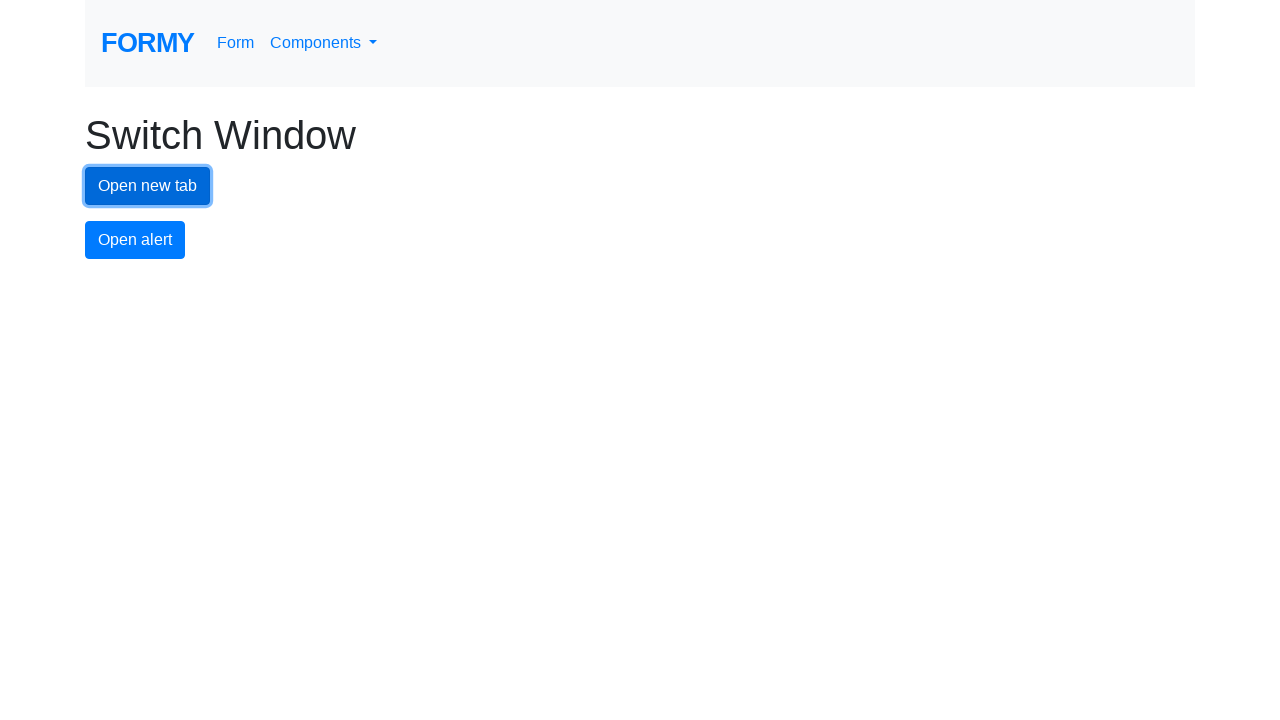

New page loaded successfully
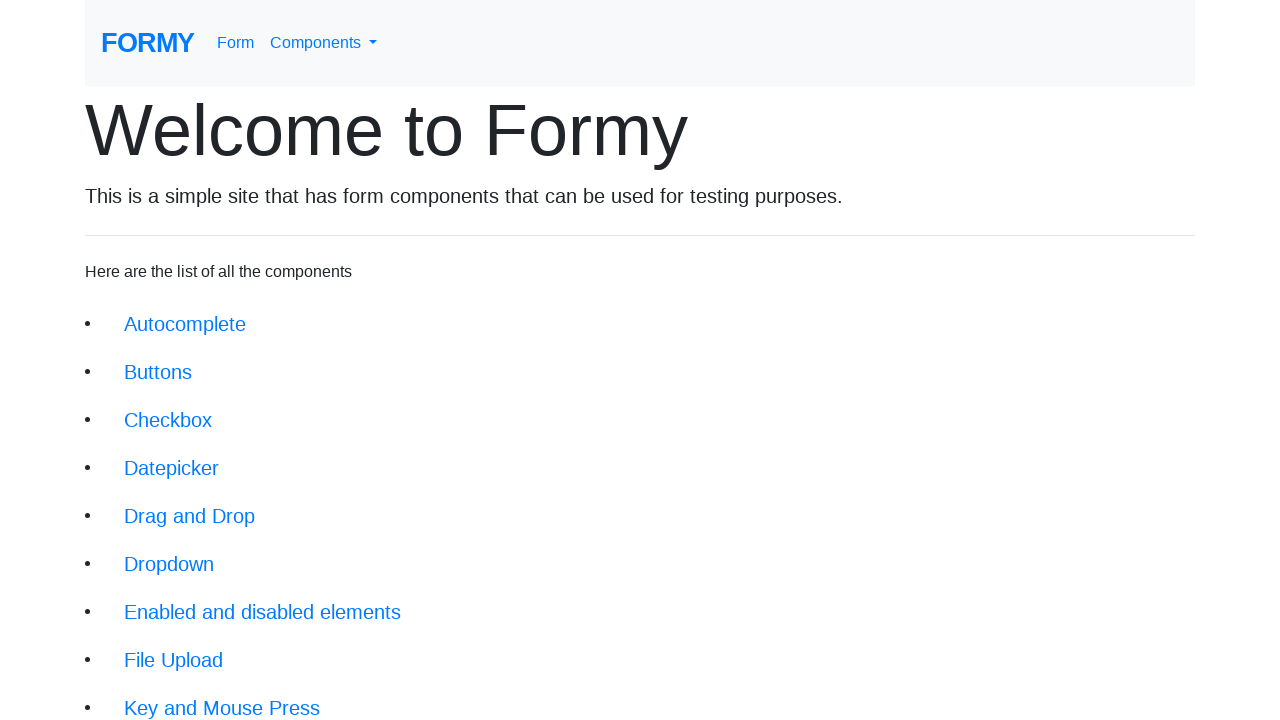

Switched back to original window
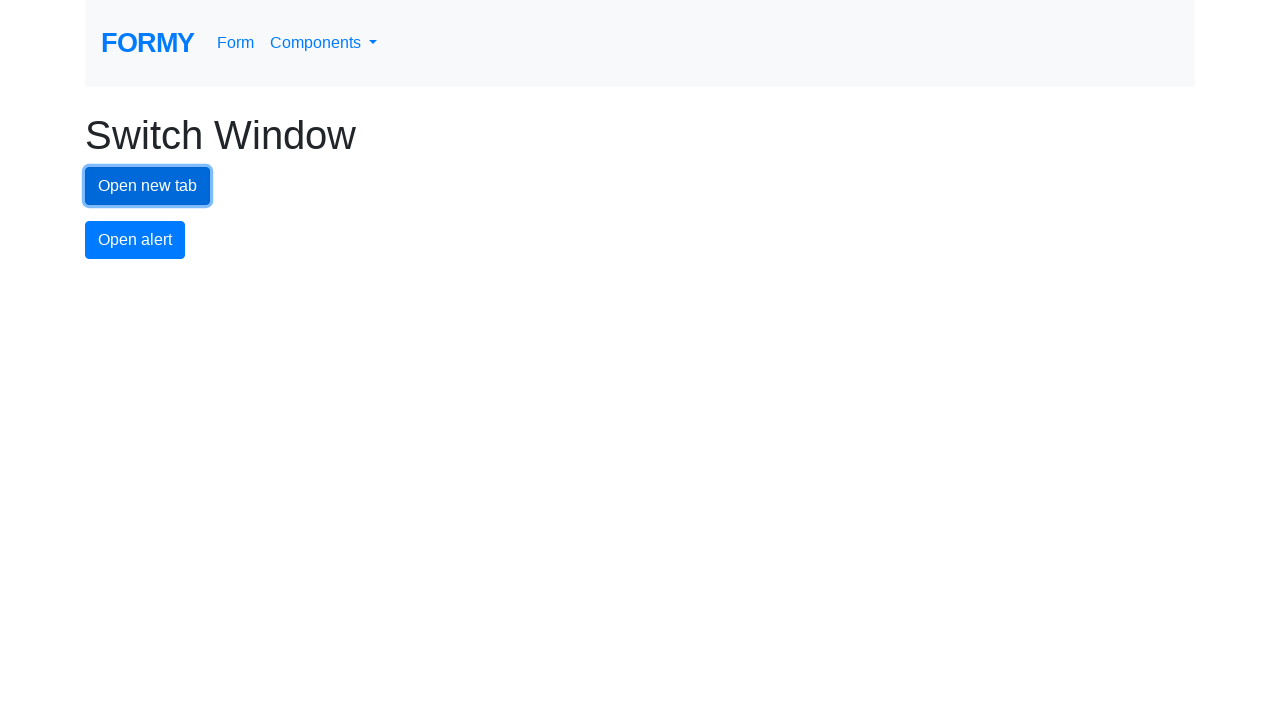

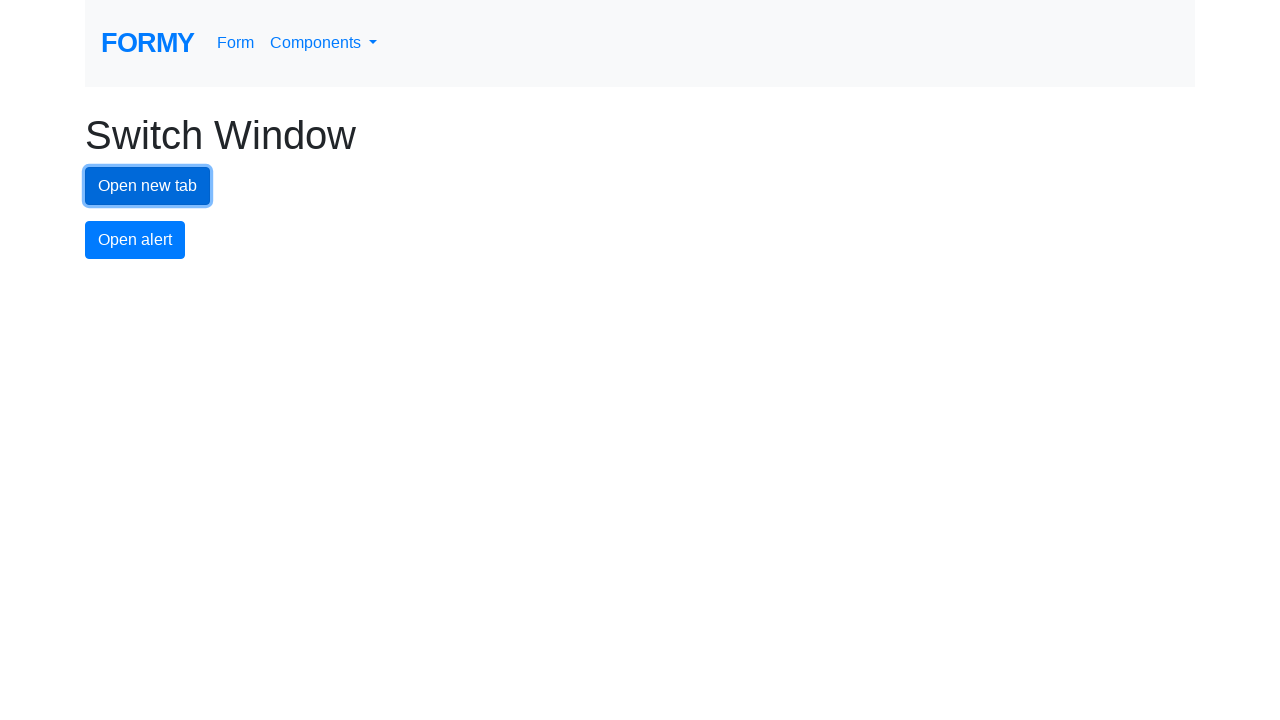